Navigates to login page and verifies the h2 element displays the correct text

Starting URL: https://the-internet.herokuapp.com/

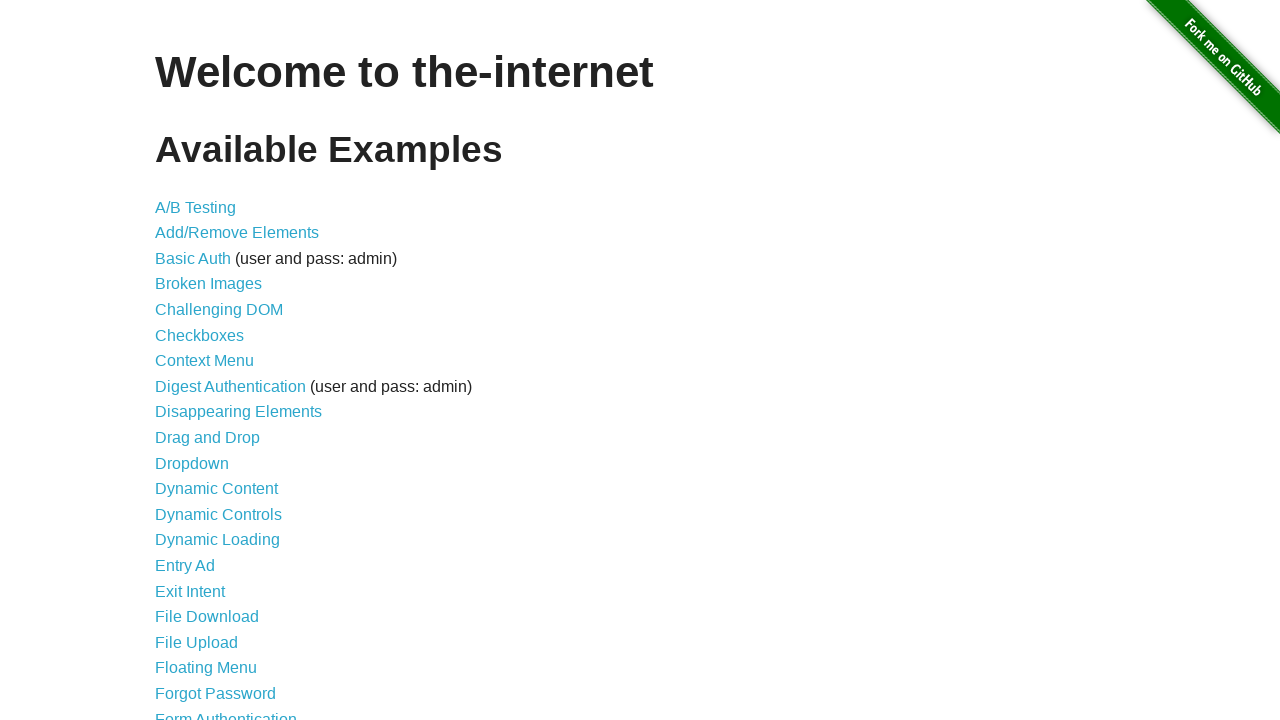

Clicked on login link at (226, 712) on a[href="/login"]
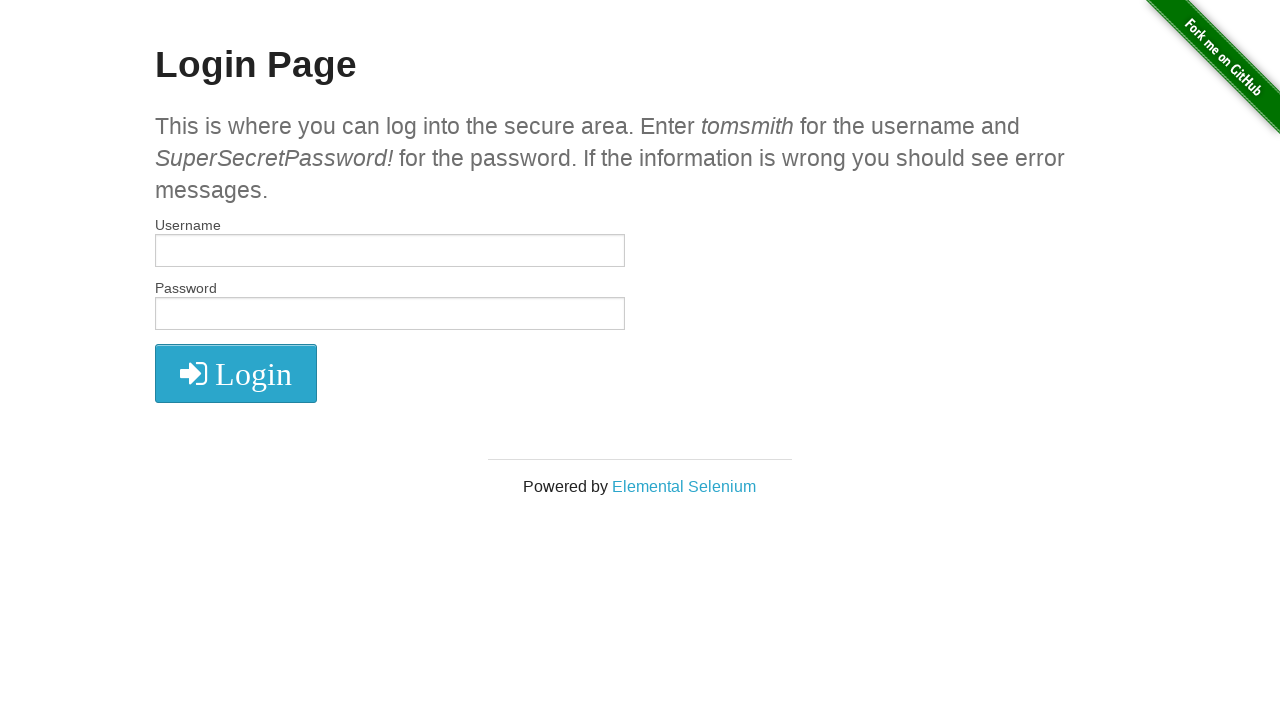

Retrieved h2 element text content
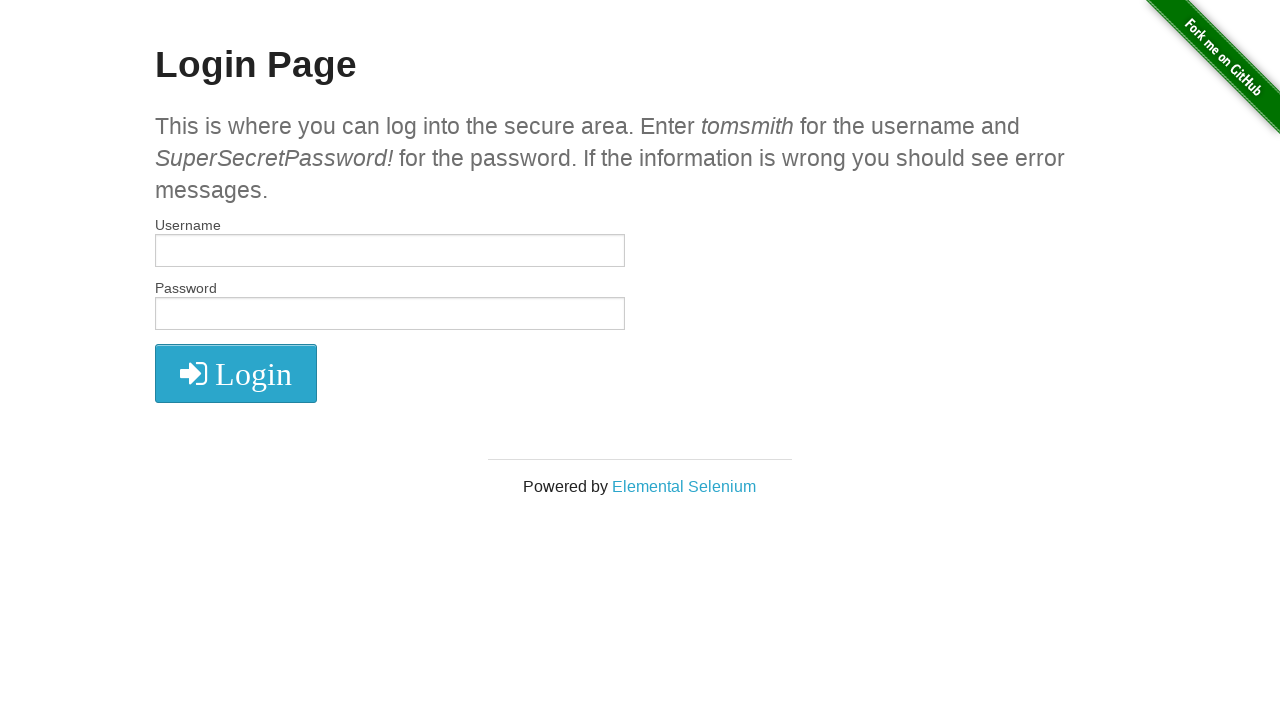

Verified h2 element displays correct text: 'Login Page'
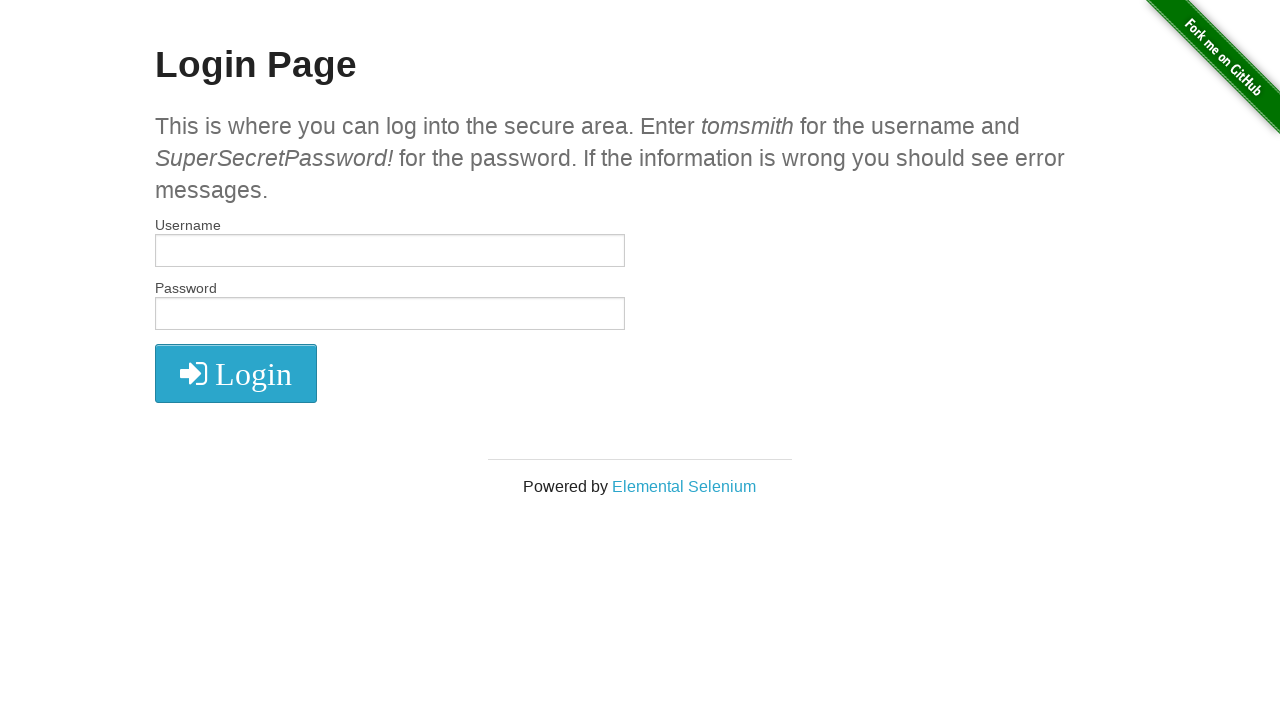

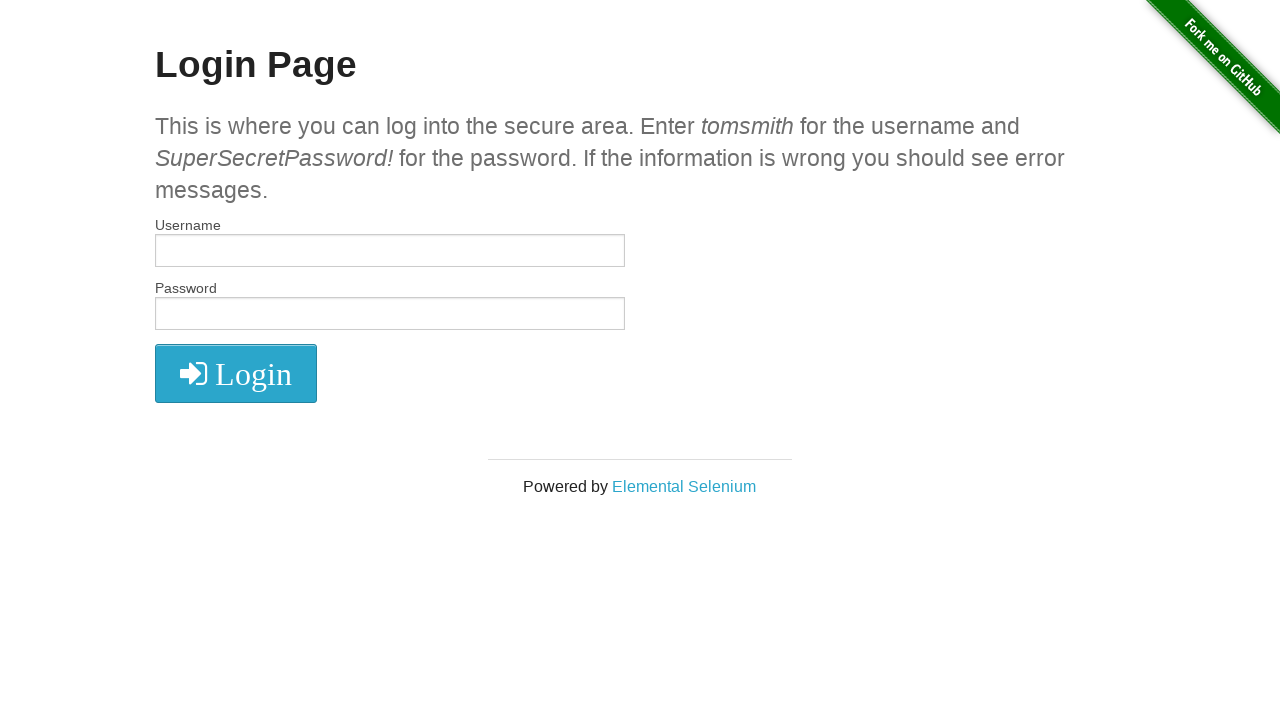